Tests accepting a JavaScript confirm dialog by clicking the confirm button and verifying the result shows "Ok"

Starting URL: https://demoqa.com/alerts

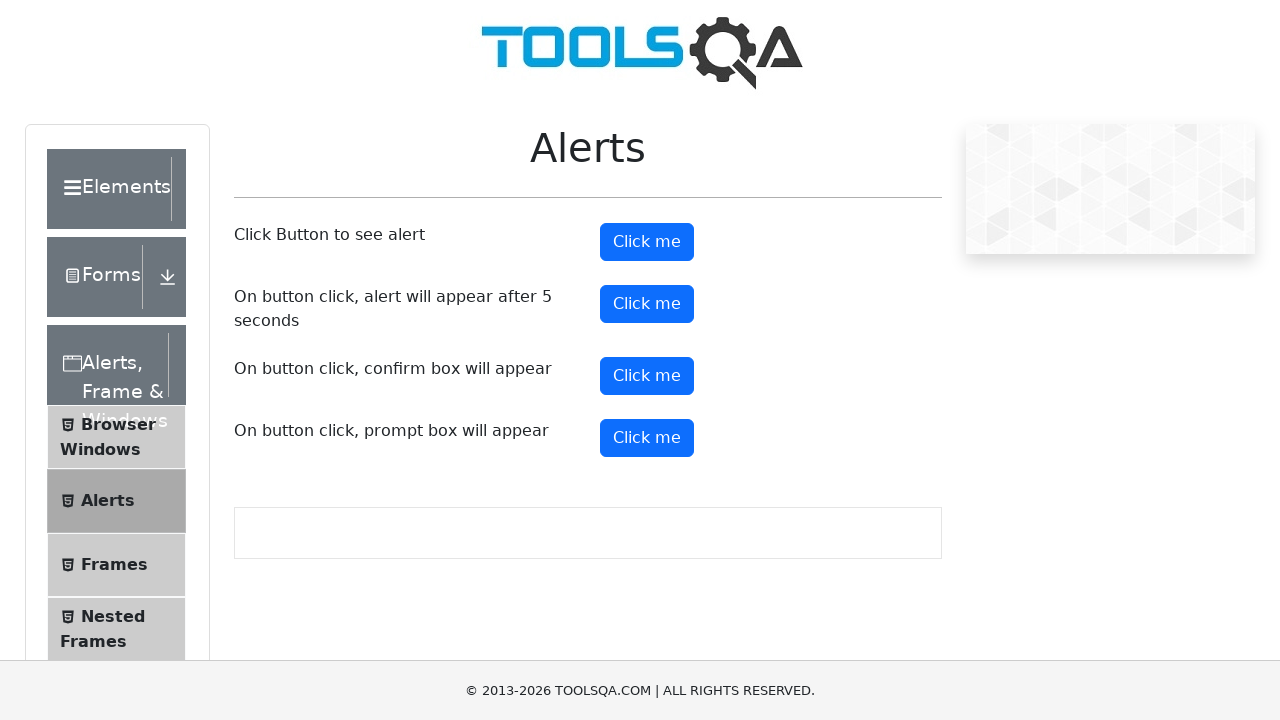

Set up dialog handler to accept confirm dialogs
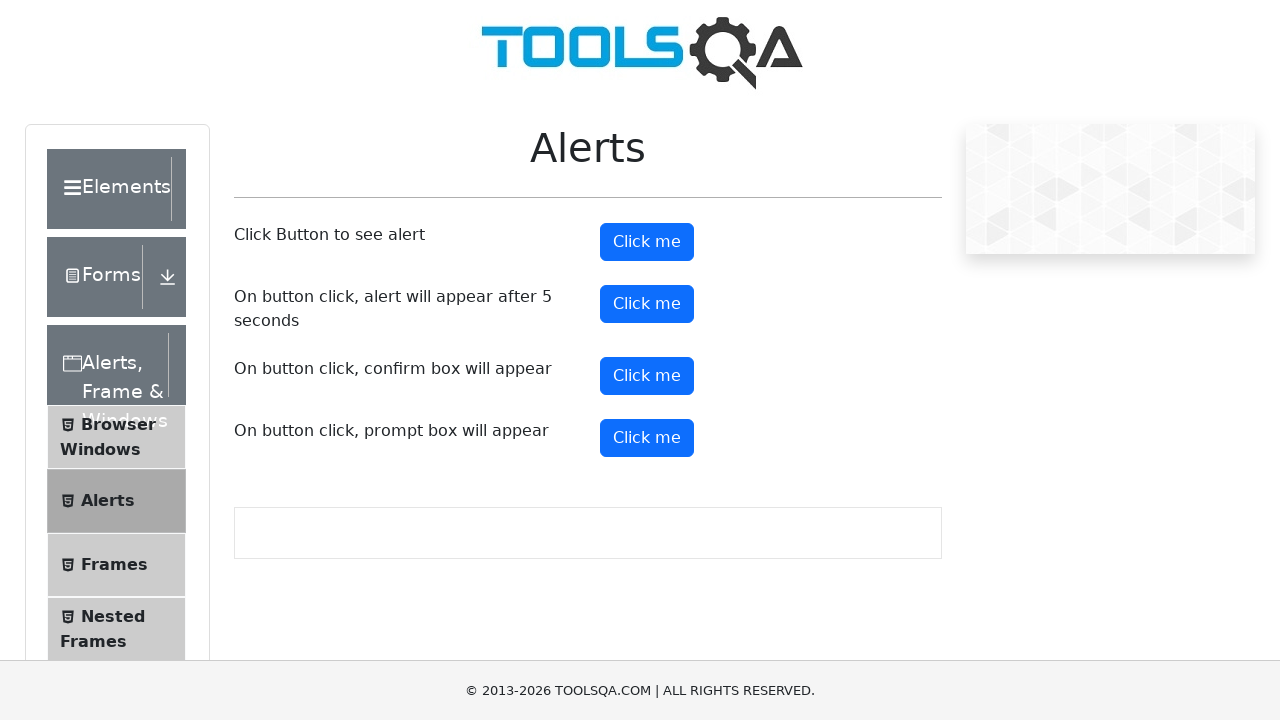

Clicked the confirm button to trigger the JavaScript alert at (647, 376) on #confirmButton
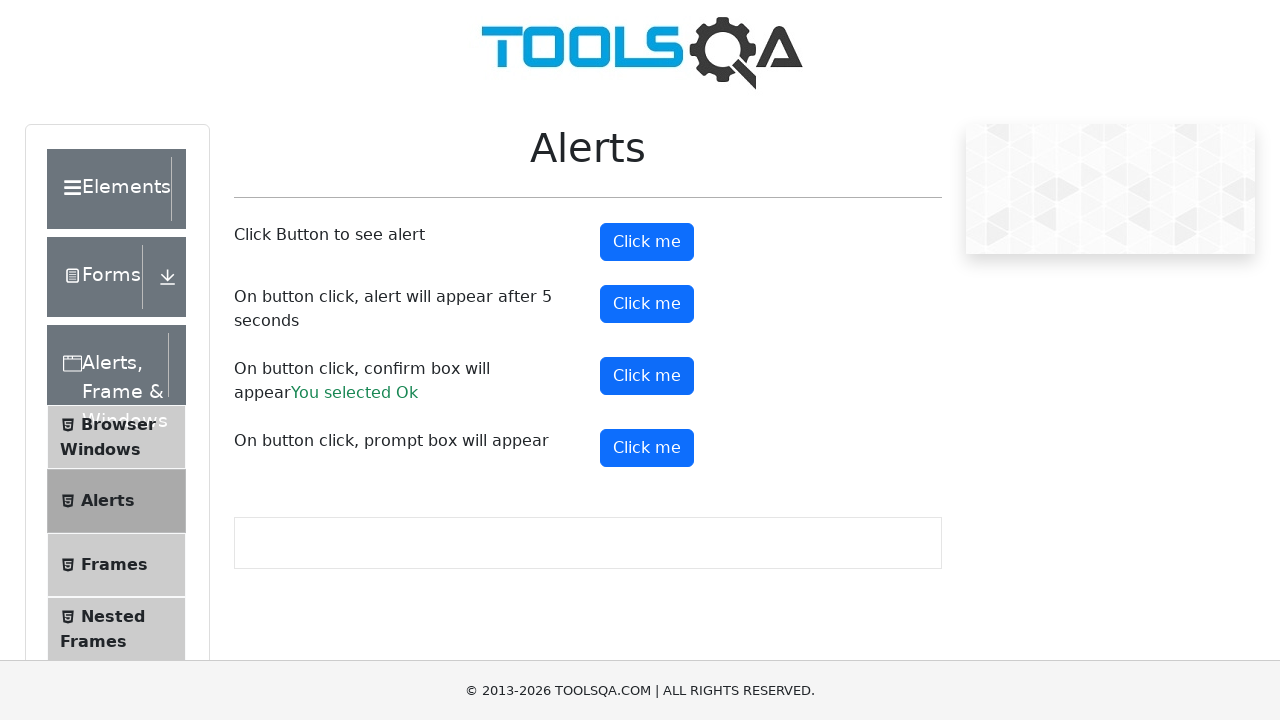

Waited for confirm result element to appear
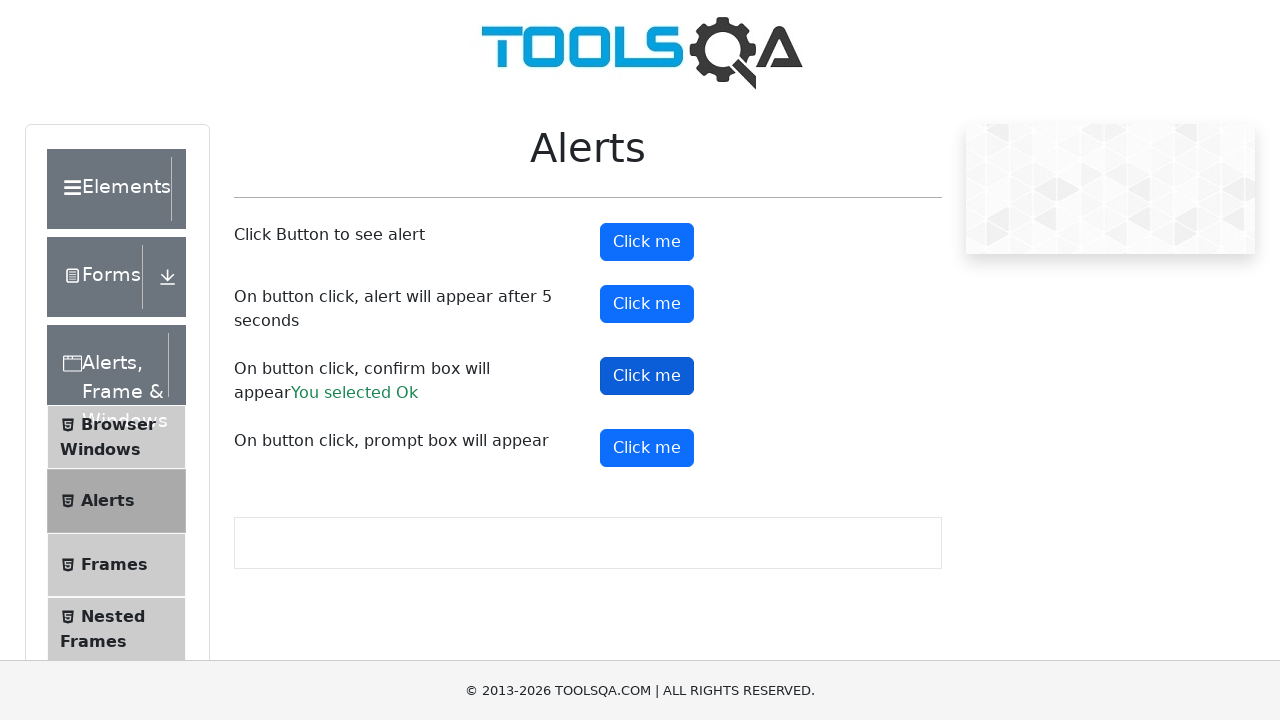

Verified that the result text contains 'Ok'
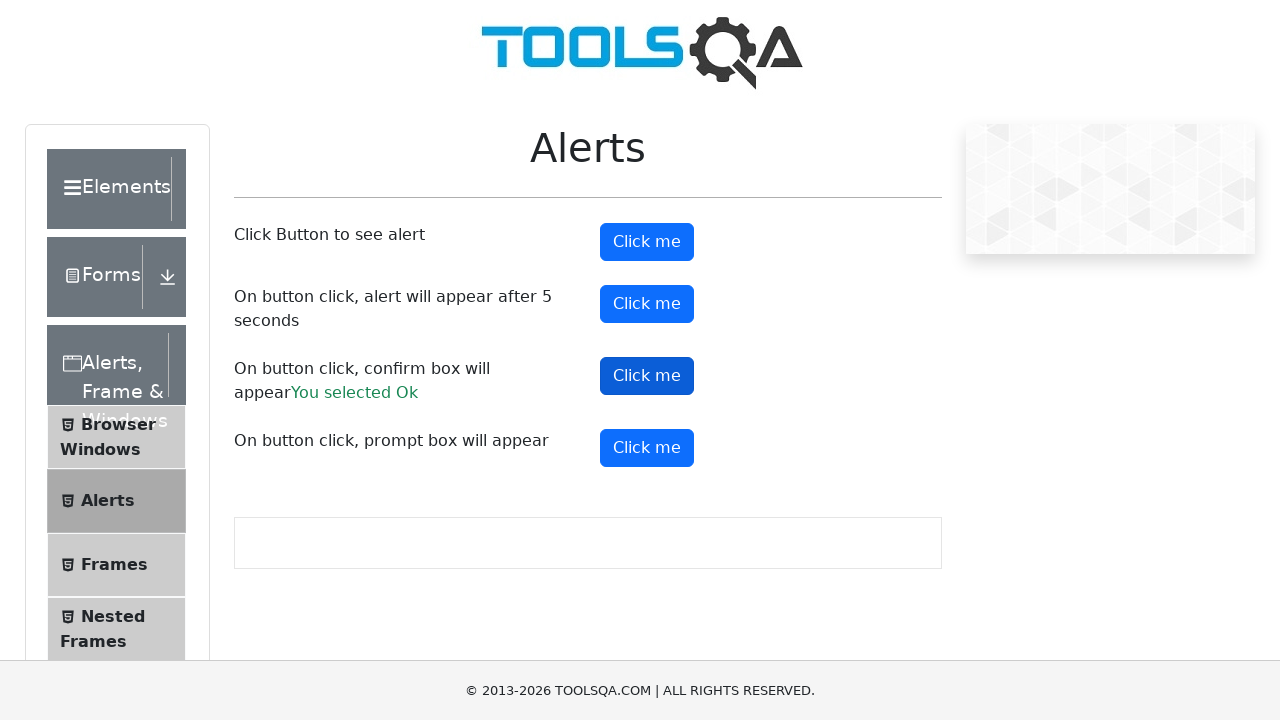

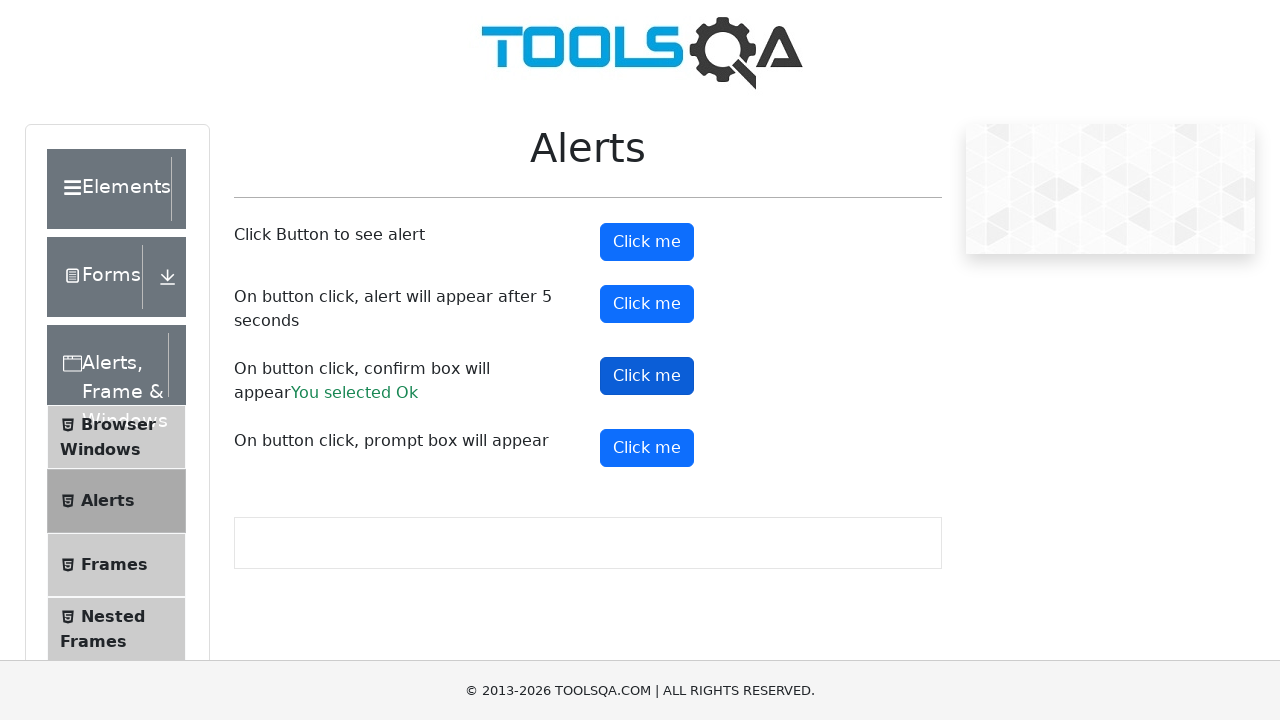